Tests filtering to display only completed items using the Completed filter link

Starting URL: https://demo.playwright.dev/todomvc

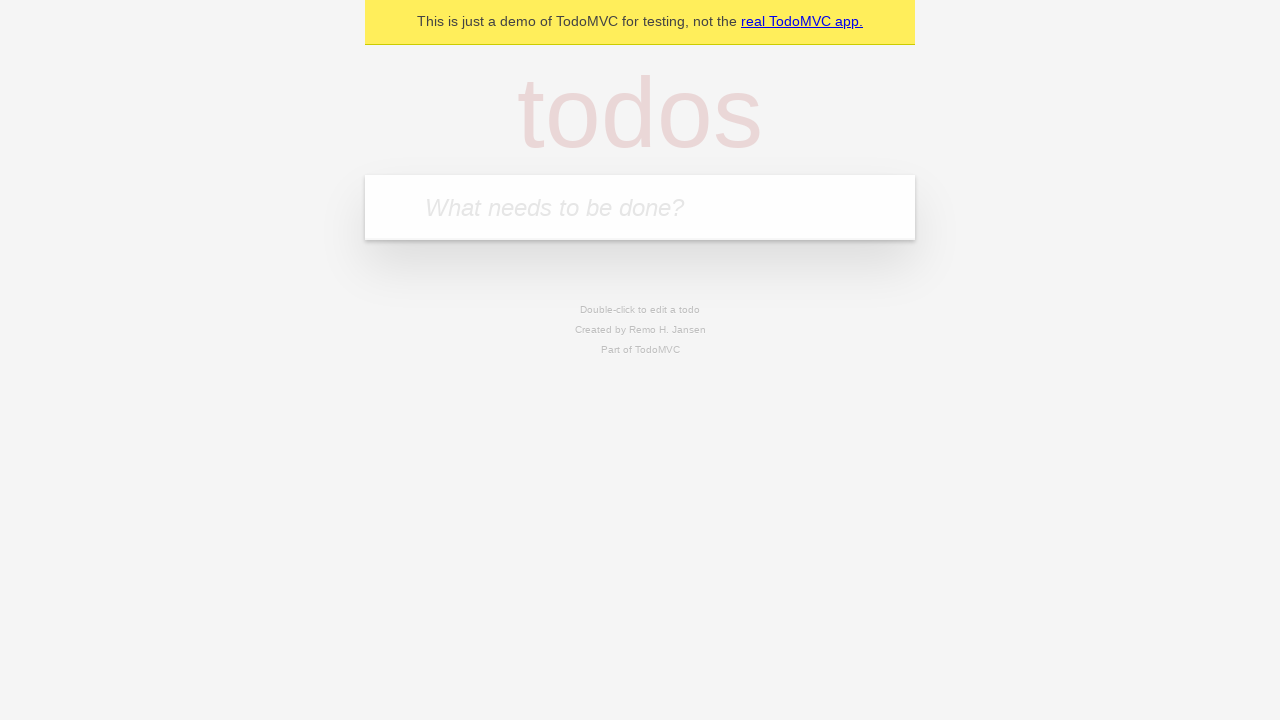

Filled todo input with 'buy some cheese' on internal:attr=[placeholder="What needs to be done?"i]
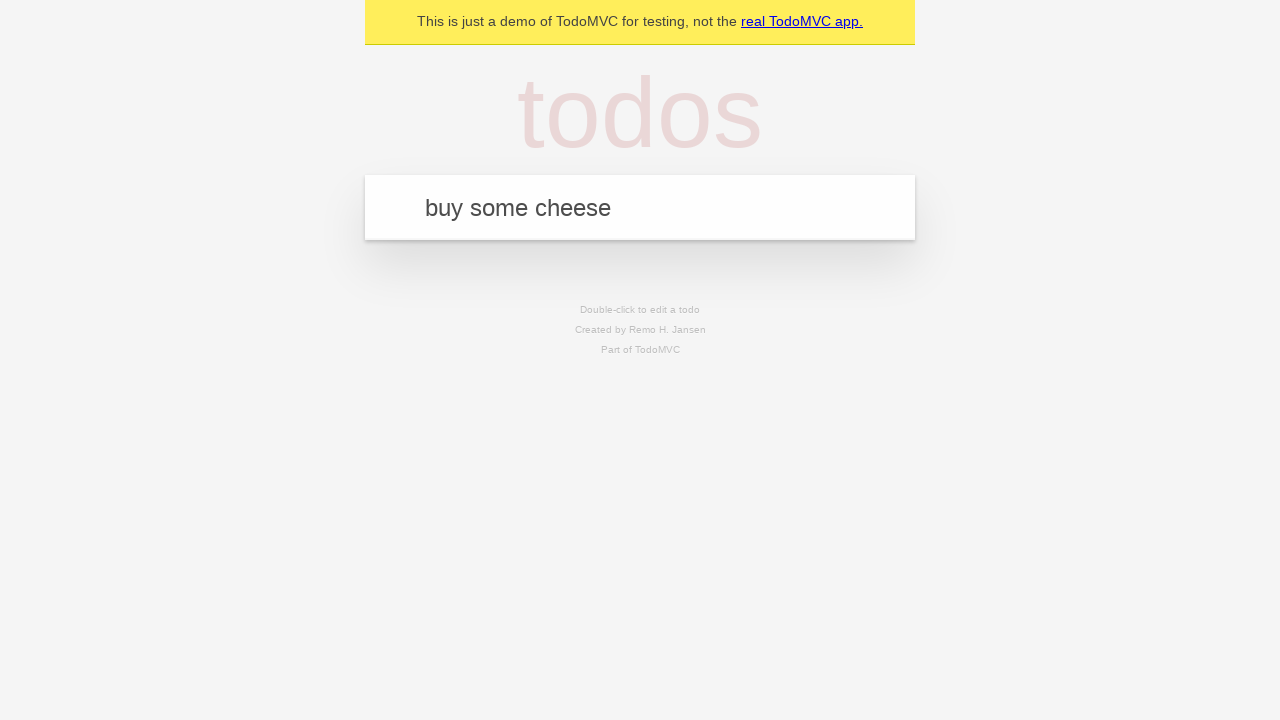

Pressed Enter to add first todo item on internal:attr=[placeholder="What needs to be done?"i]
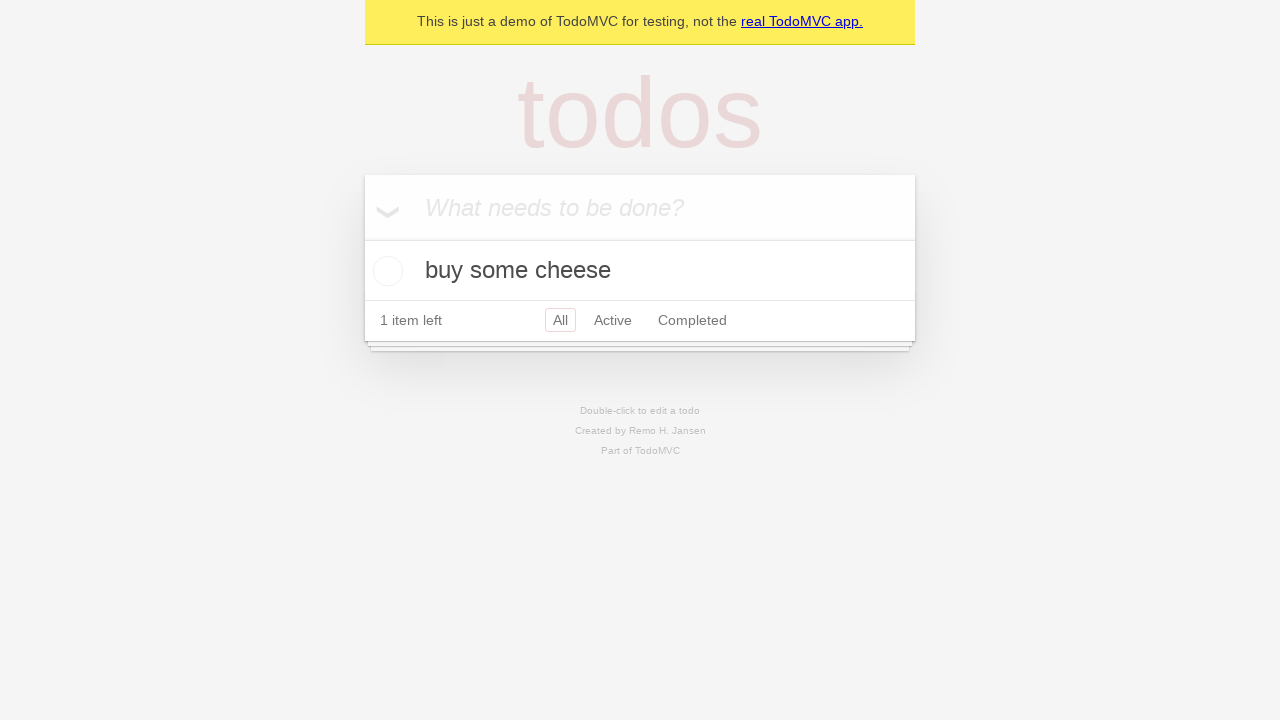

Filled todo input with 'feed the cat' on internal:attr=[placeholder="What needs to be done?"i]
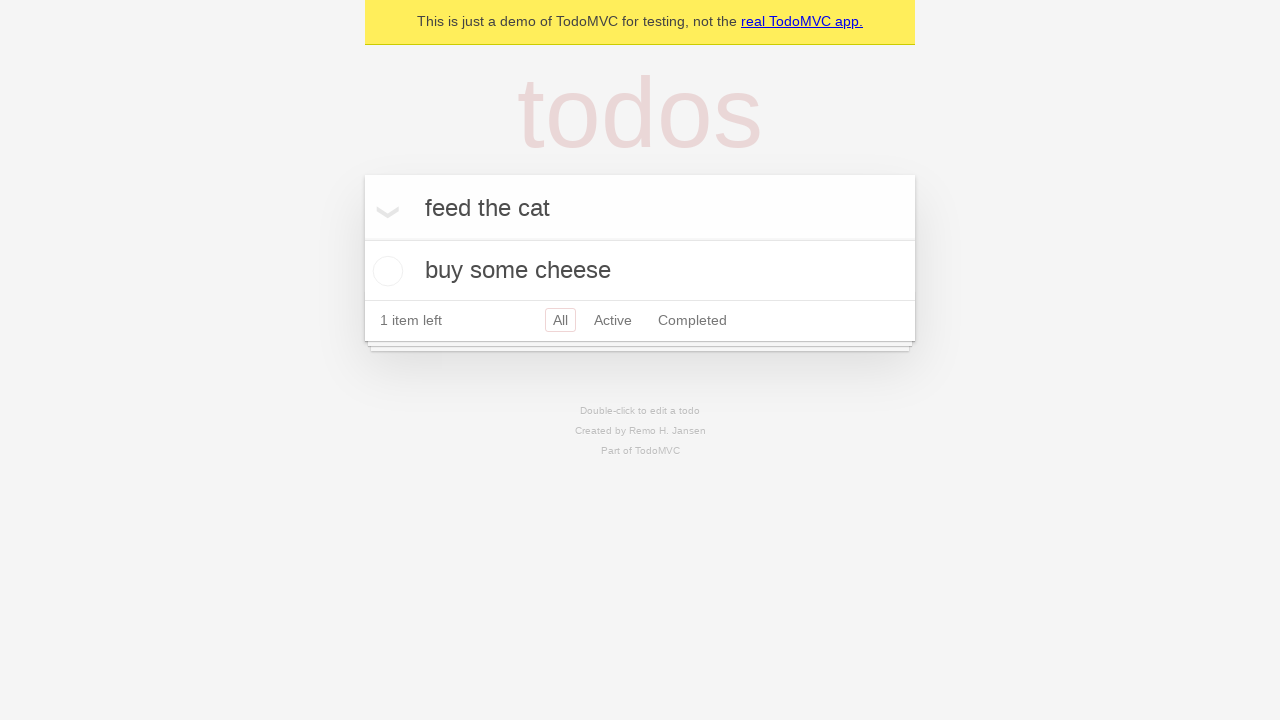

Pressed Enter to add second todo item on internal:attr=[placeholder="What needs to be done?"i]
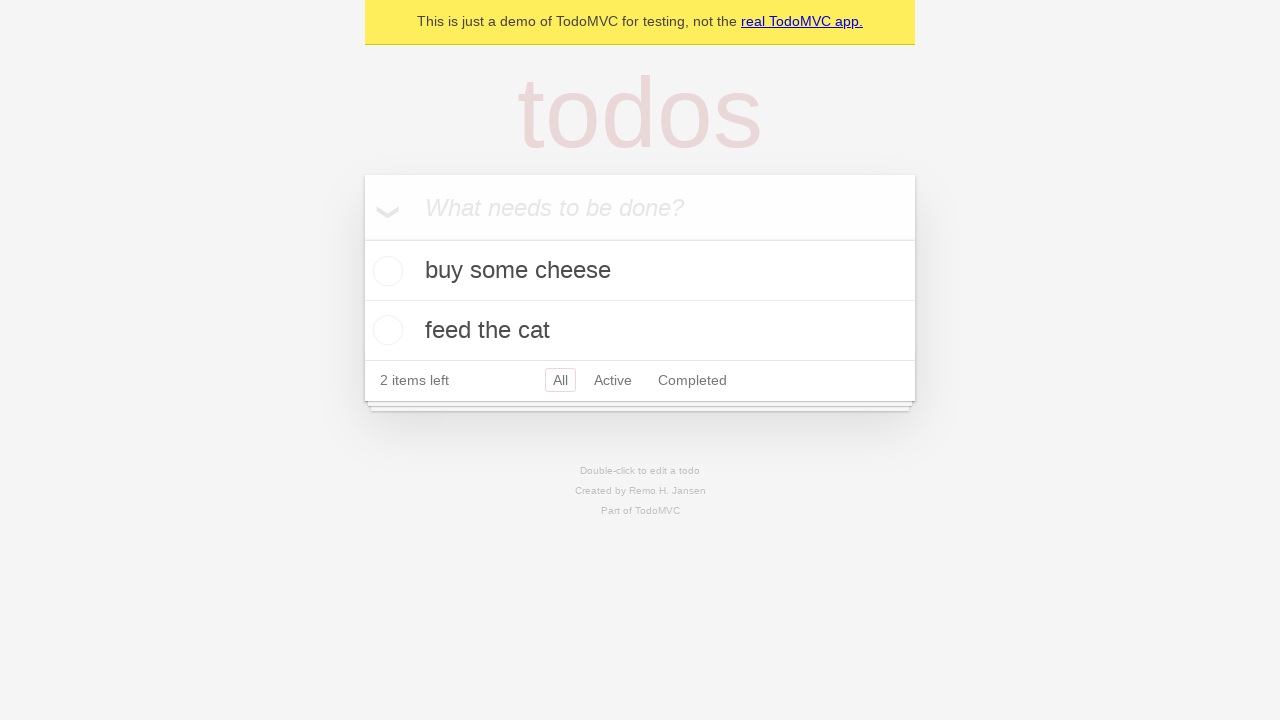

Filled todo input with 'book a doctors appointment' on internal:attr=[placeholder="What needs to be done?"i]
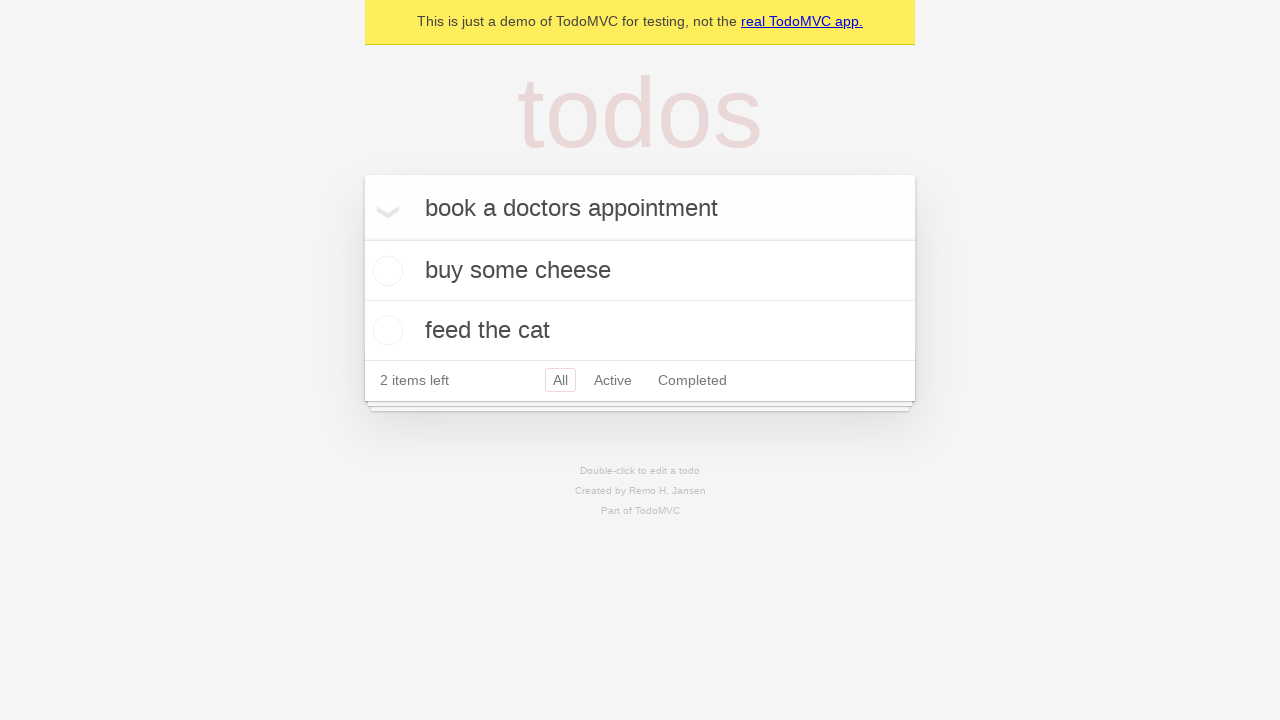

Pressed Enter to add third todo item on internal:attr=[placeholder="What needs to be done?"i]
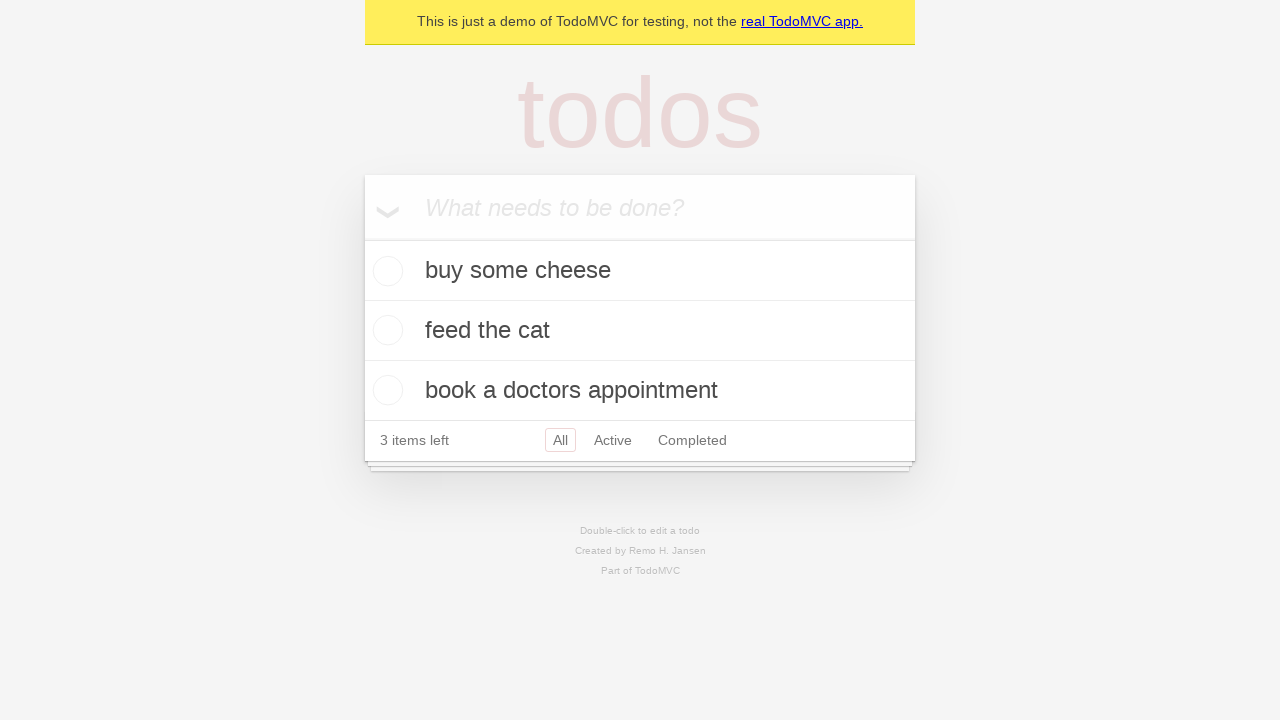

Checked the second todo item to mark it as complete at (385, 330) on .todo-list li .toggle >> nth=1
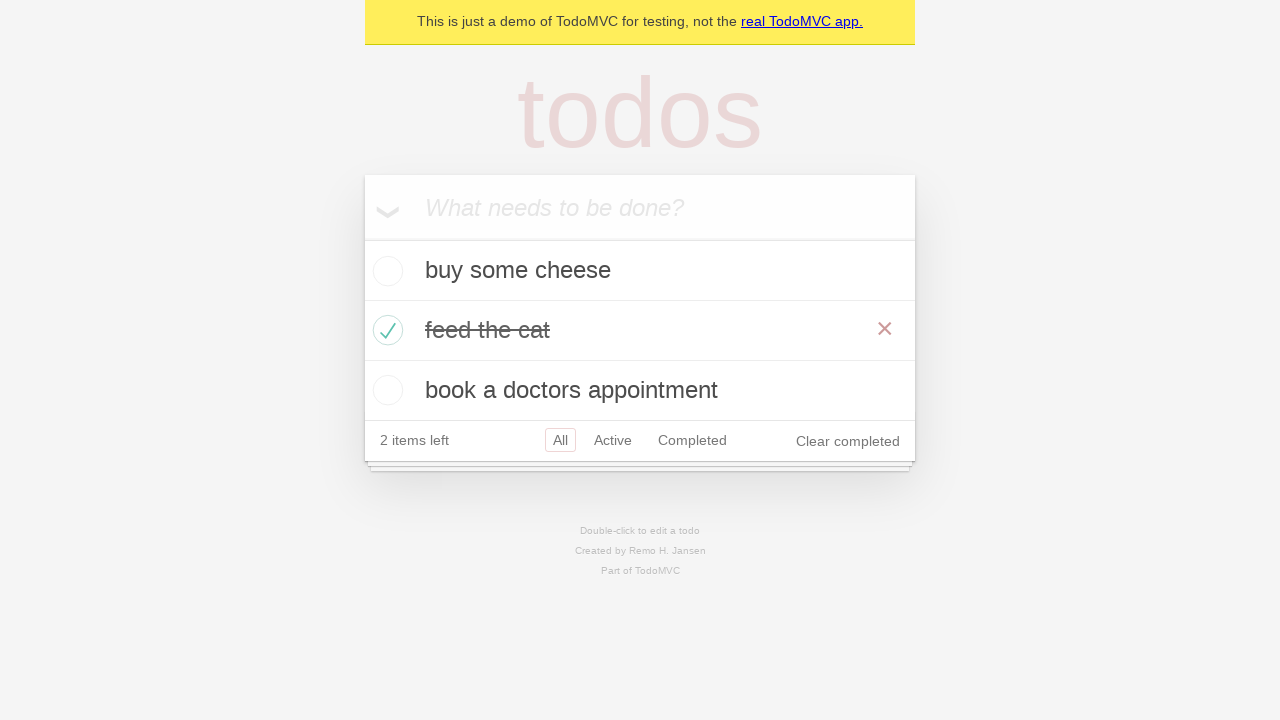

Clicked Completed filter link to display only completed items at (692, 440) on internal:role=link[name="Completed"i]
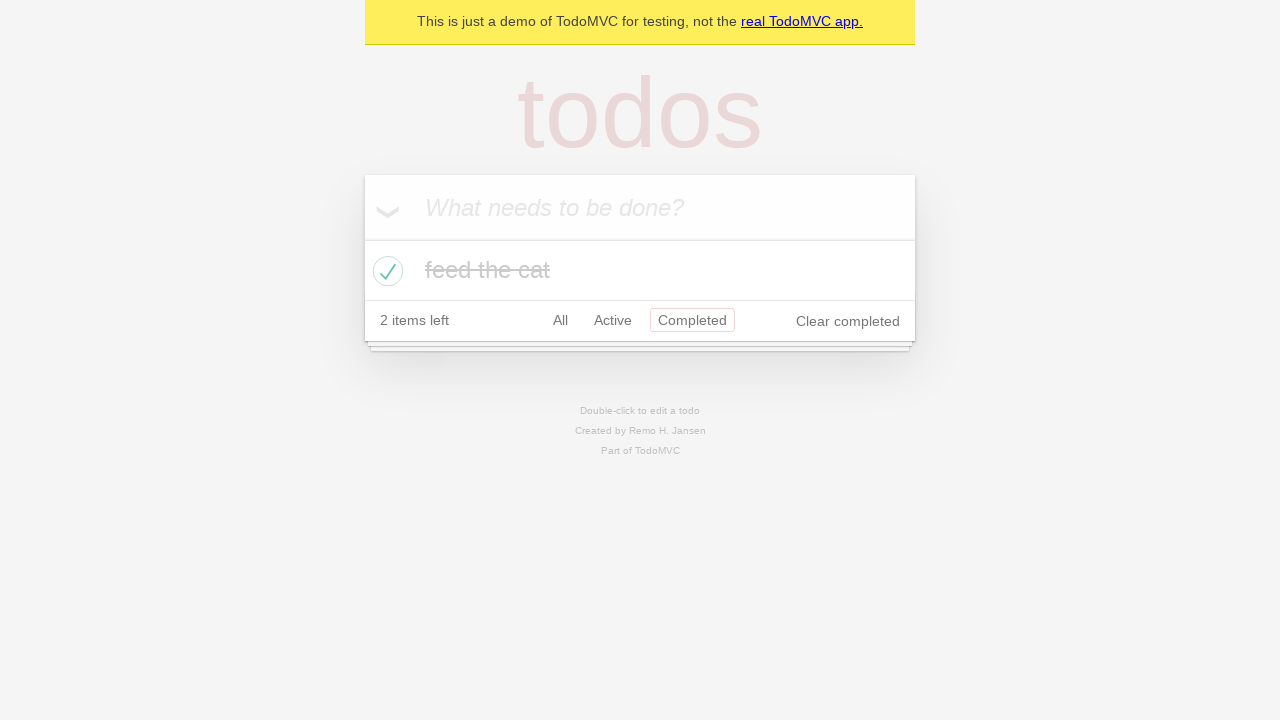

Waited for filtered todo items to load
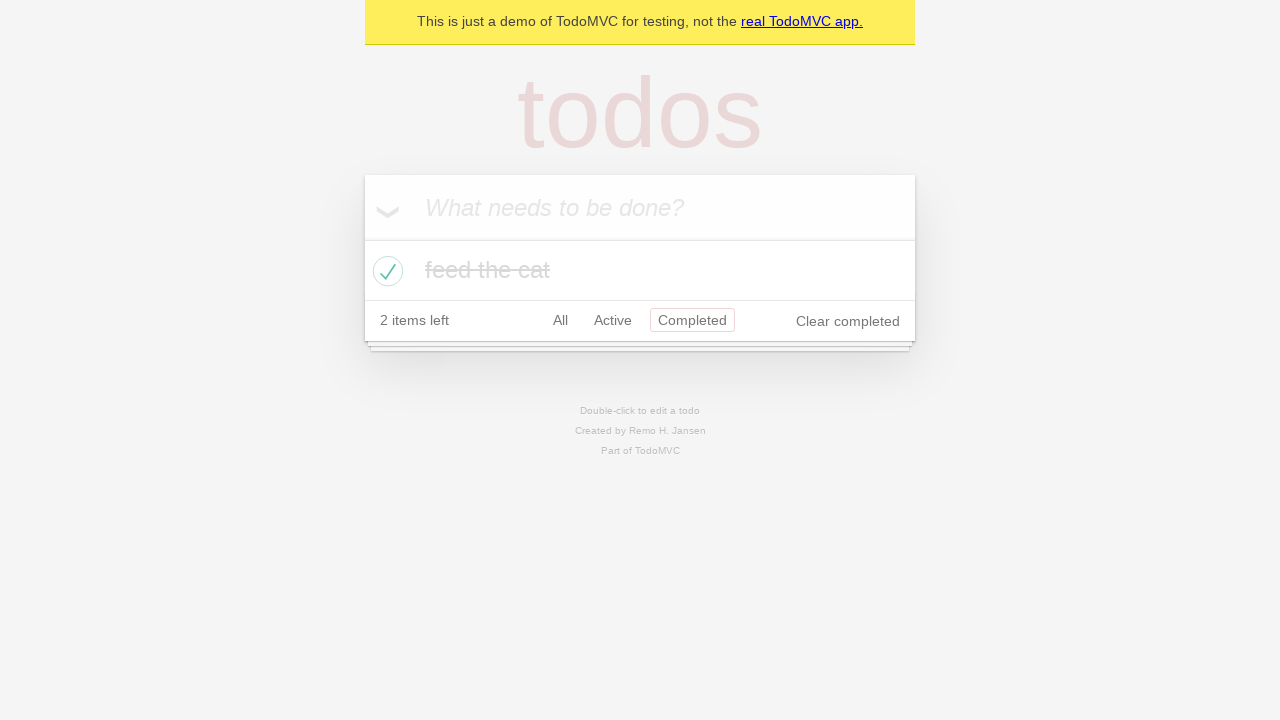

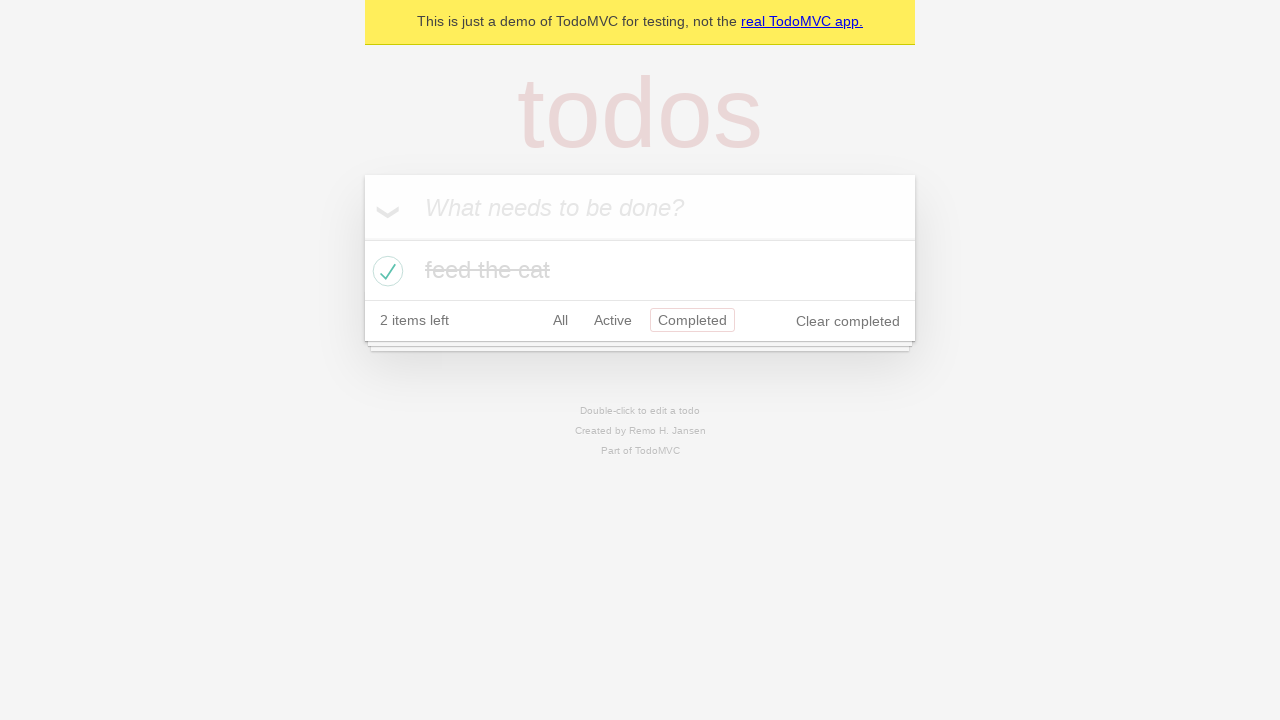